Loads the main app and navigates to the tasks page by clicking the Tasks link, then verifies the URL contains /en/tasks

Starting URL: https://task-manager-ab-test.vercel.app/

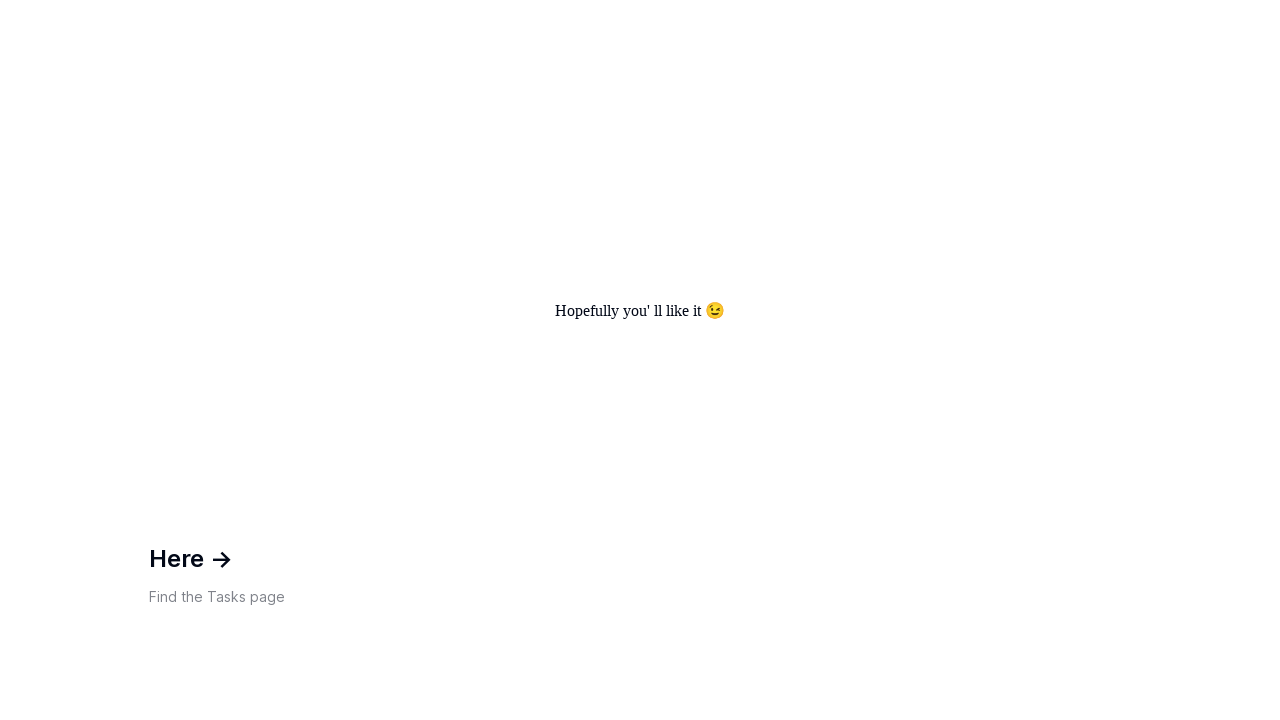

Clicked Tasks link to navigate to tasks page at (256, 597) on text=Tasks
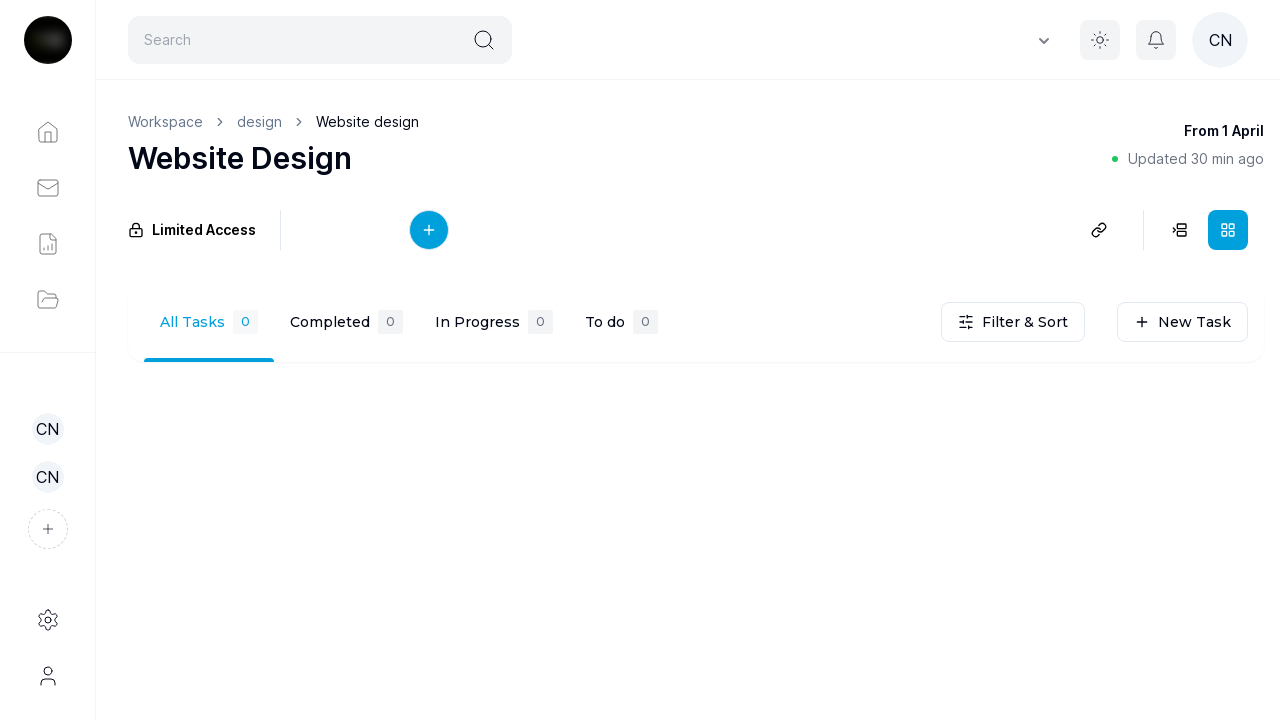

Navigated to tasks page and URL contains /en/tasks
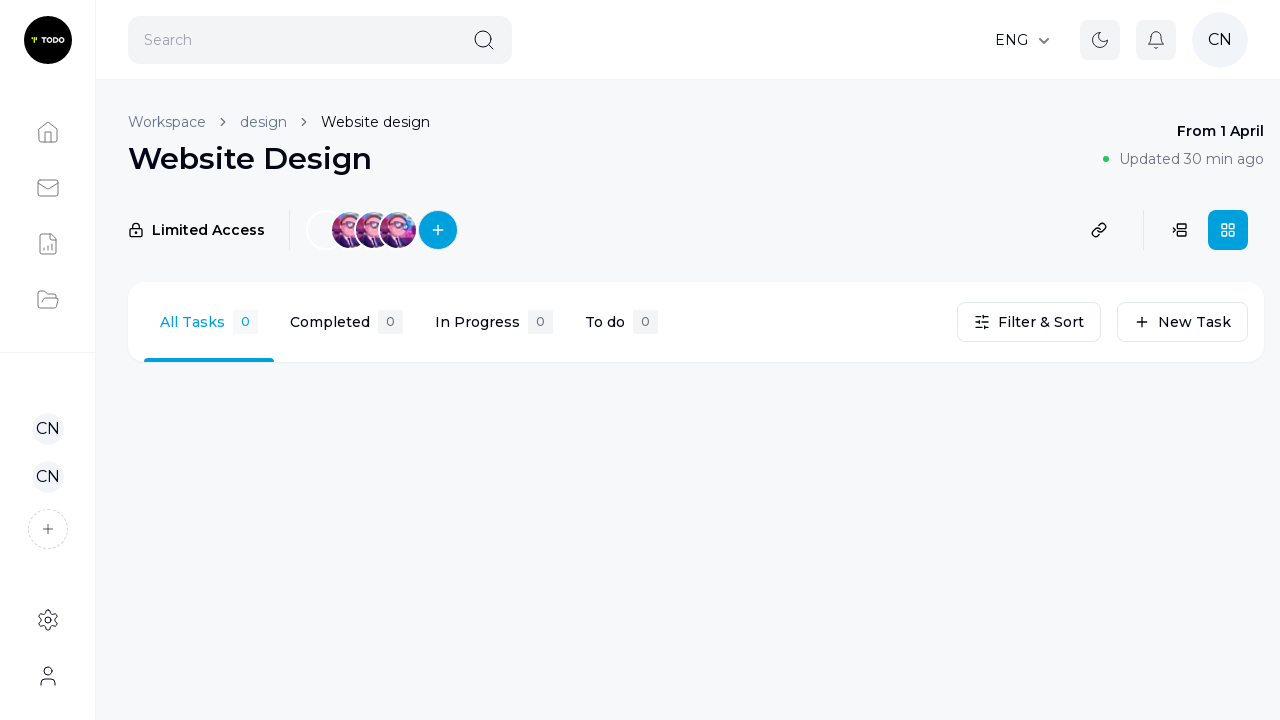

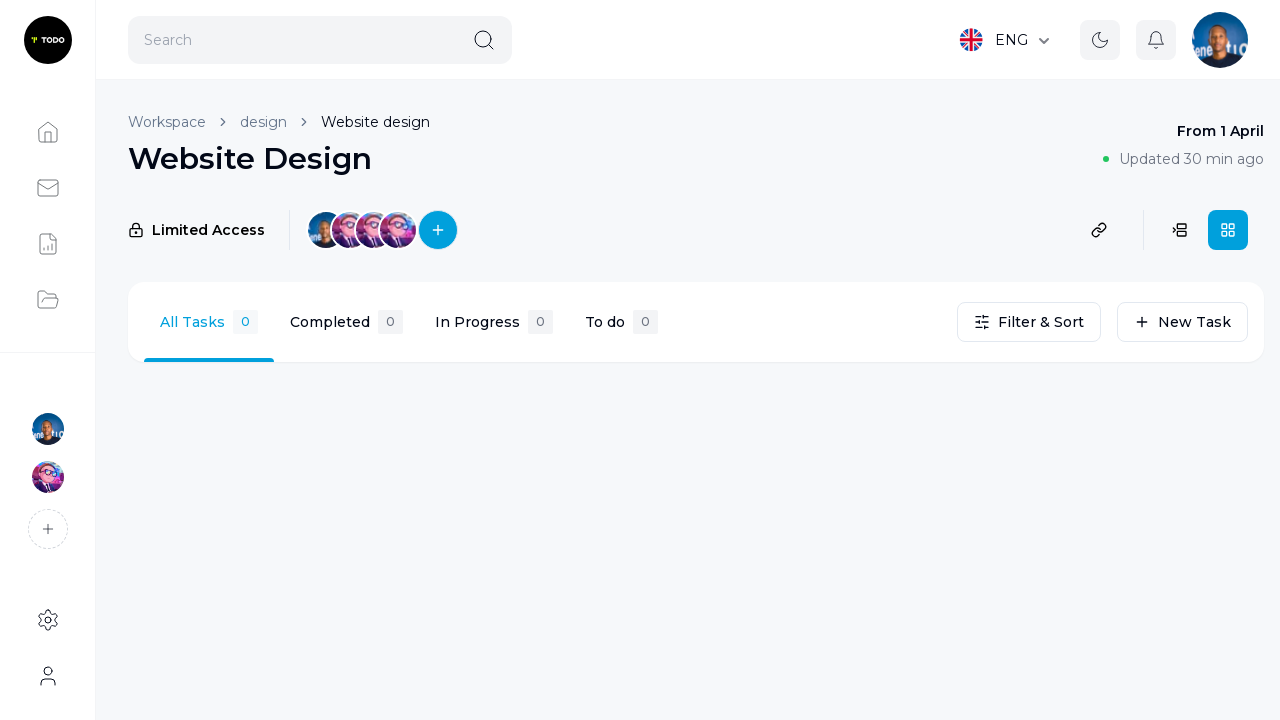